Verifies web table functionality by checking that the fixed header table displays course data and that the total amount shown matches the sum of individual row amounts.

Starting URL: https://rahulshettyacademy.com/AutomationPractice/

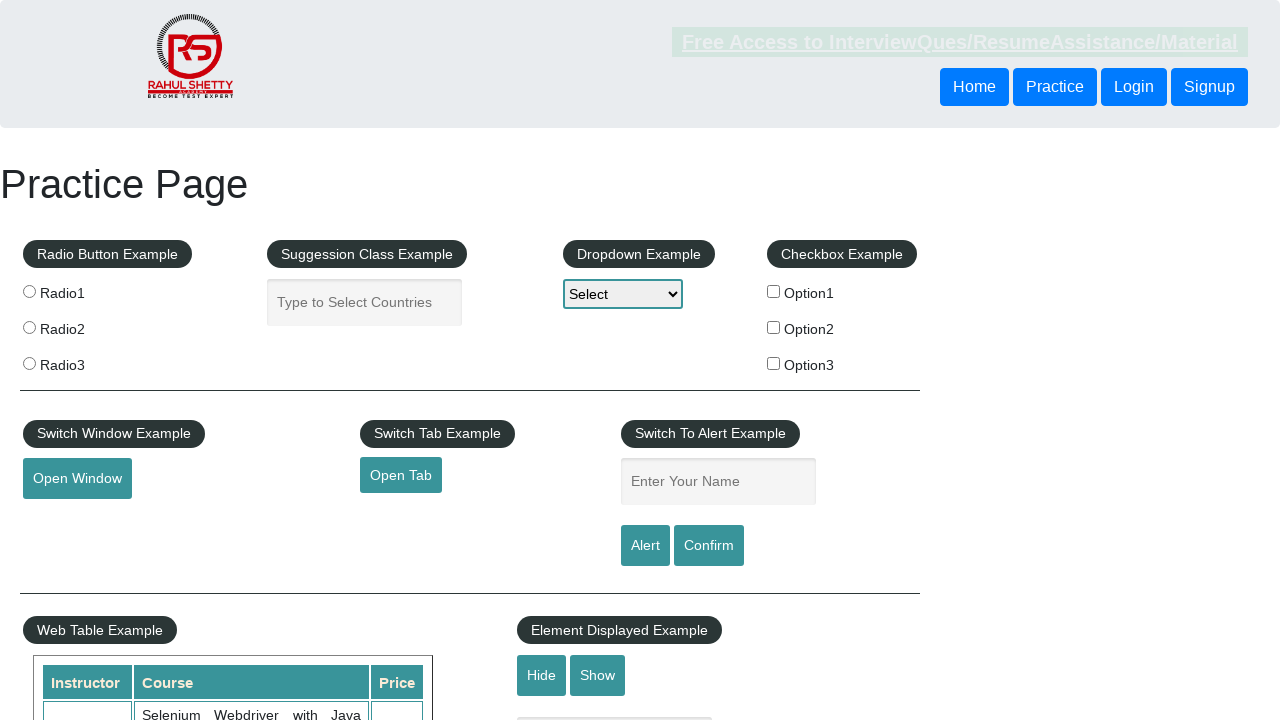

Waited for courses table to be visible
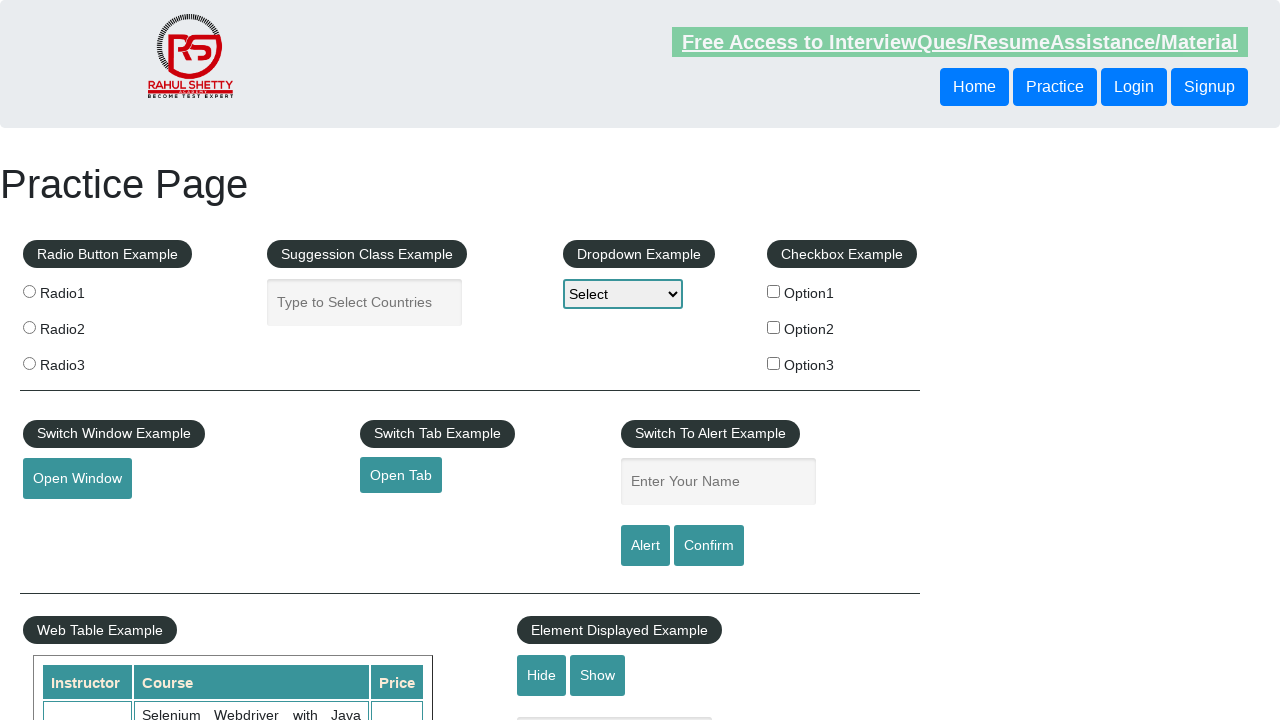

Waited for fixed header table to be visible
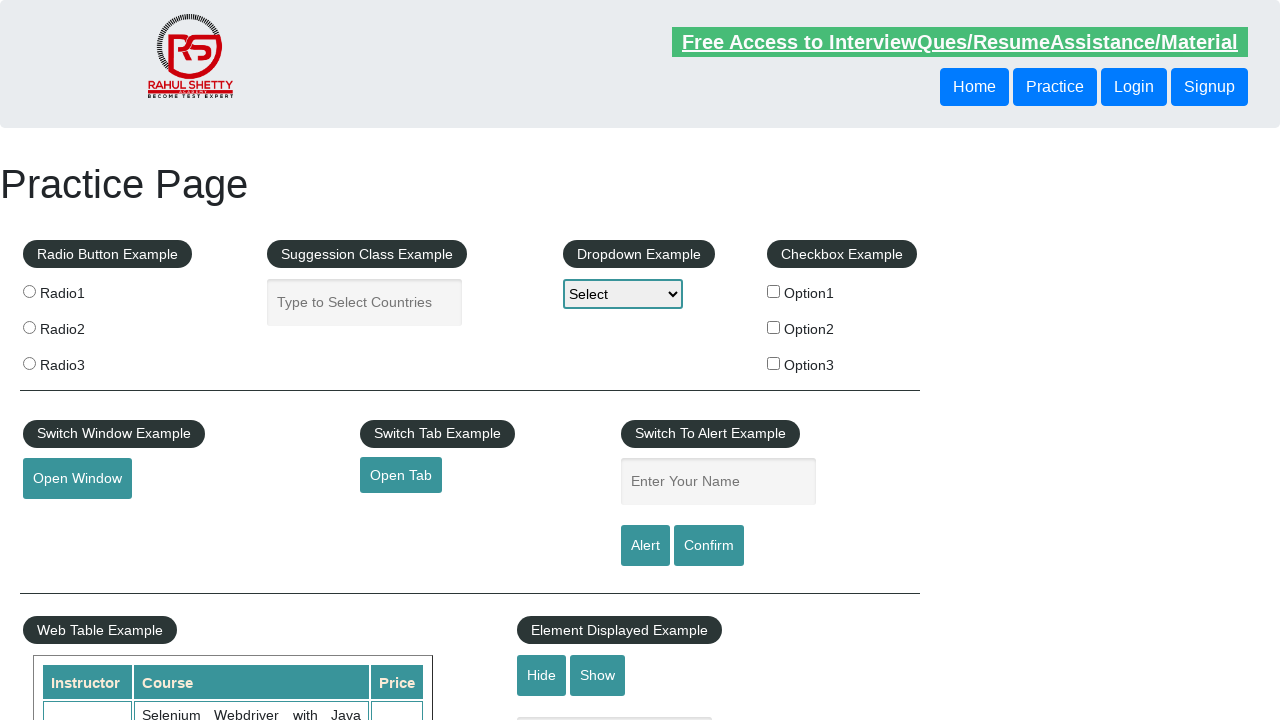

Retrieved all rows from fixed header table (count: 9)
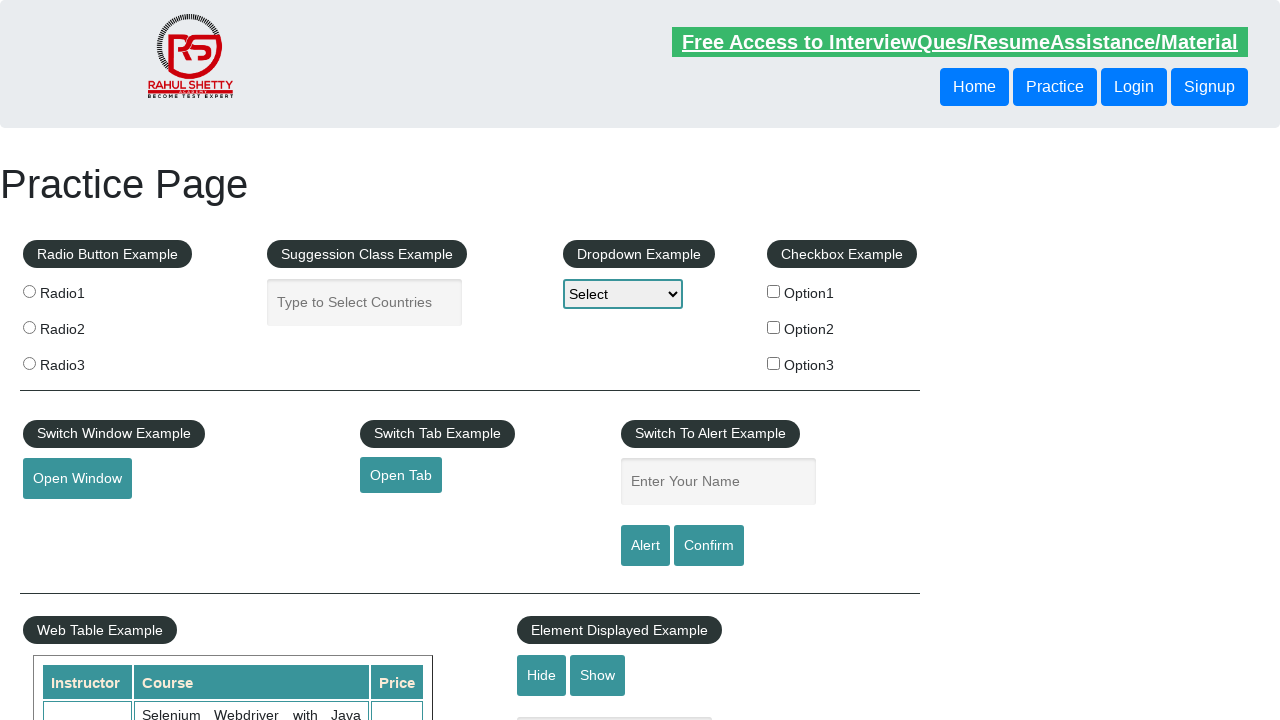

Calculated total amount from all rows: 296
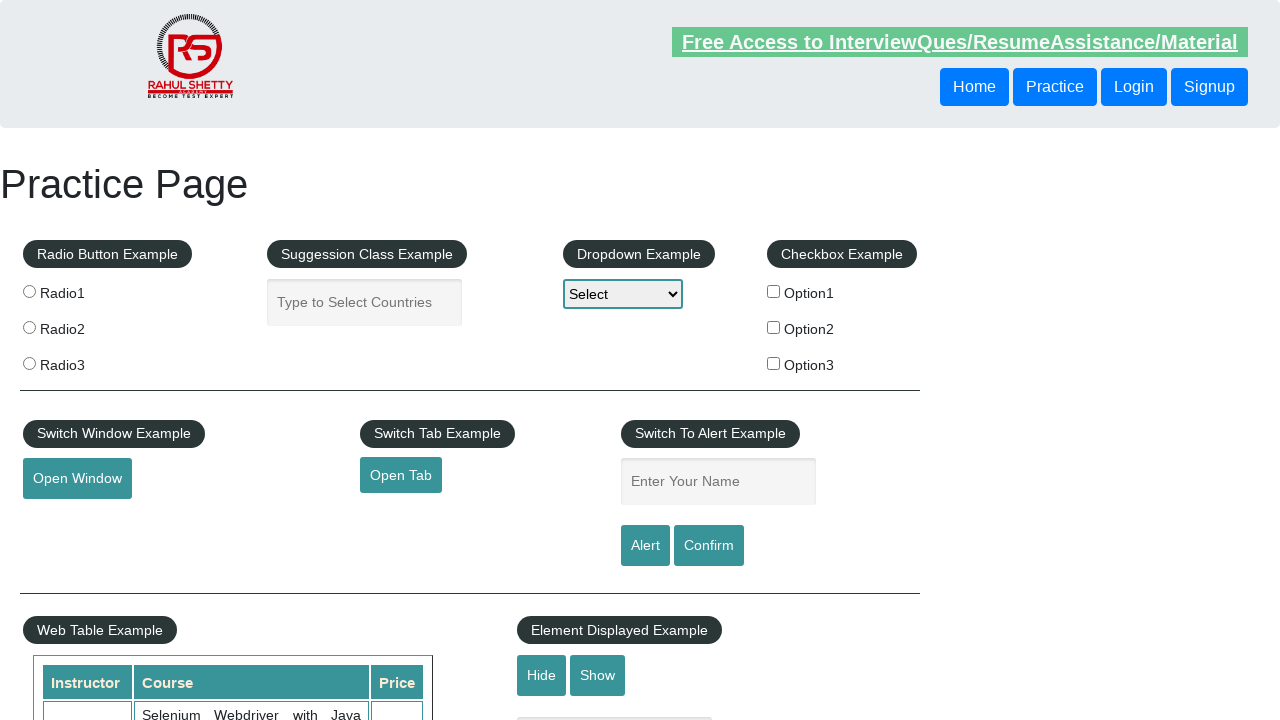

Retrieved displayed total amount:  Total Amount Collected: 296 
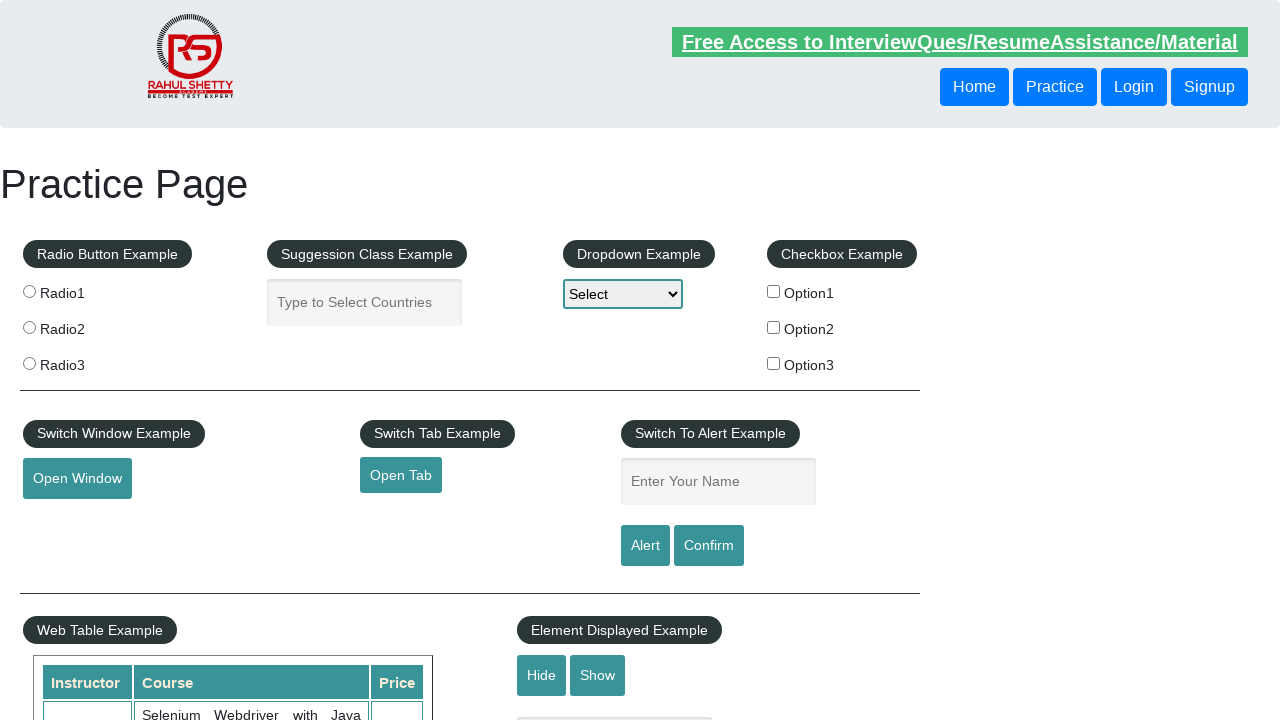

Verified calculated total (296) matches displayed total ( Total Amount Collected: 296 )
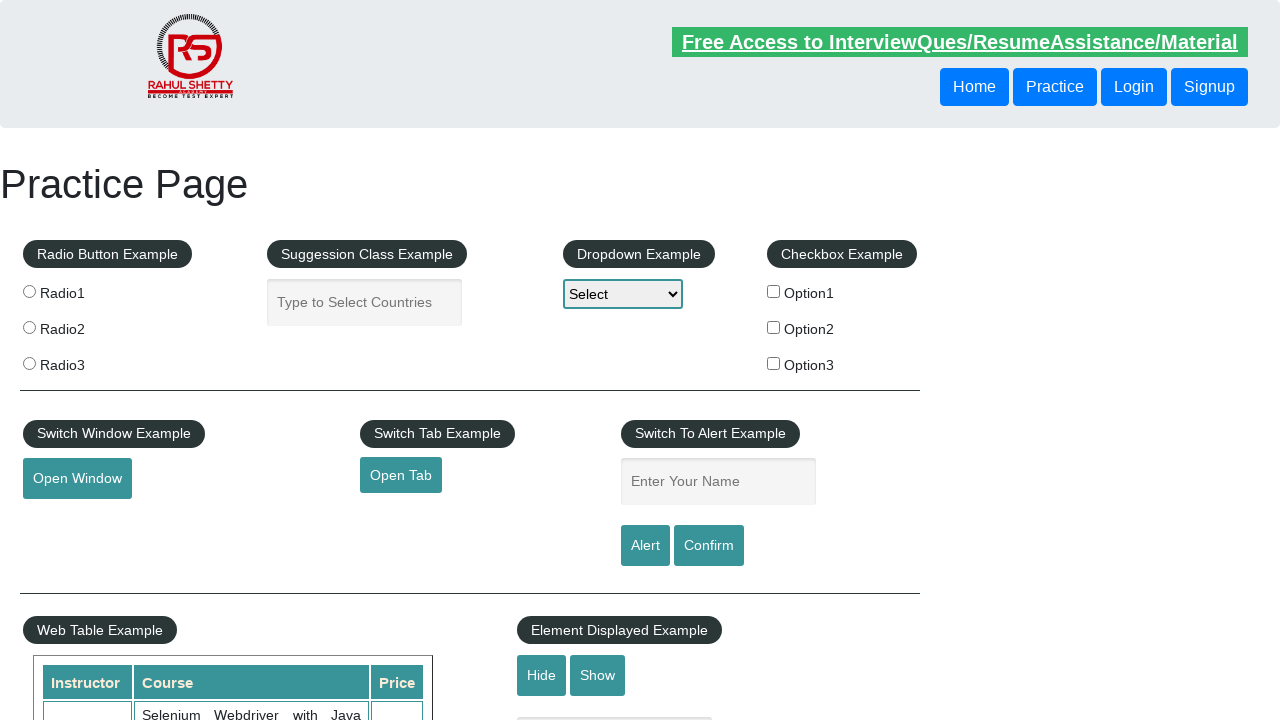

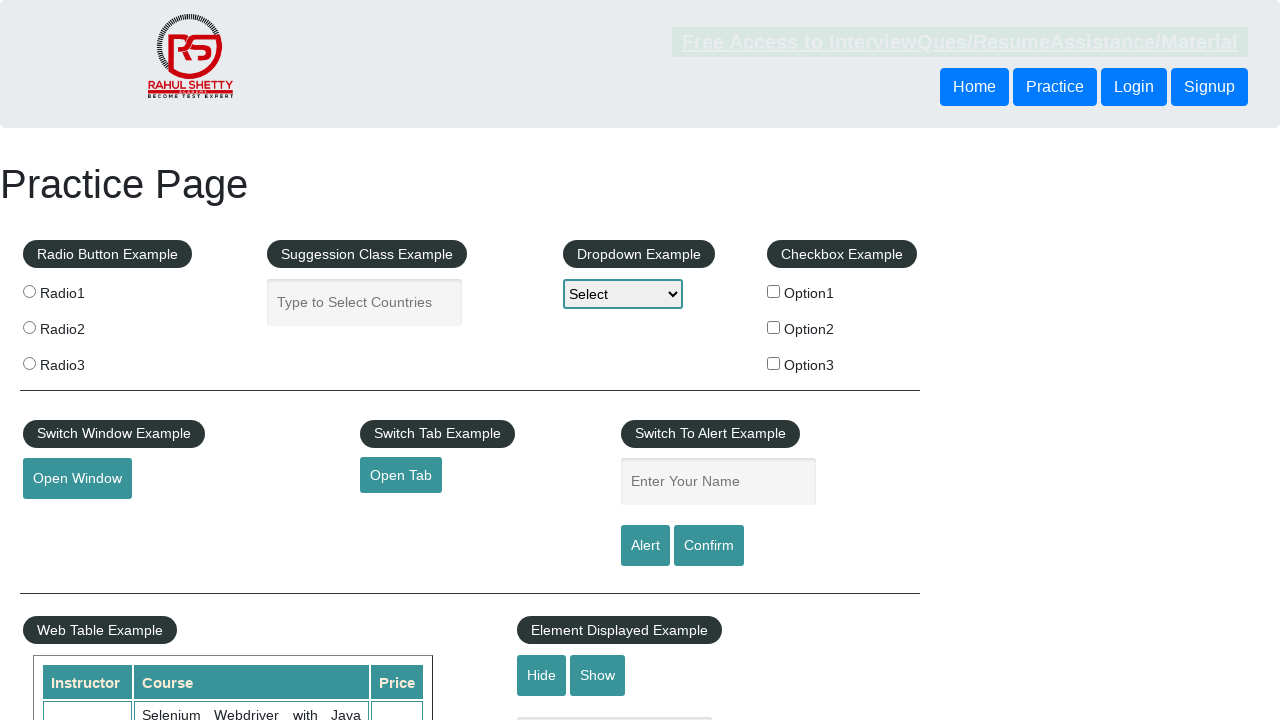